Tests handling JavaScript confirmation dialog with automatic acceptance using dialog listener

Starting URL: https://zimaev.github.io/dialog/

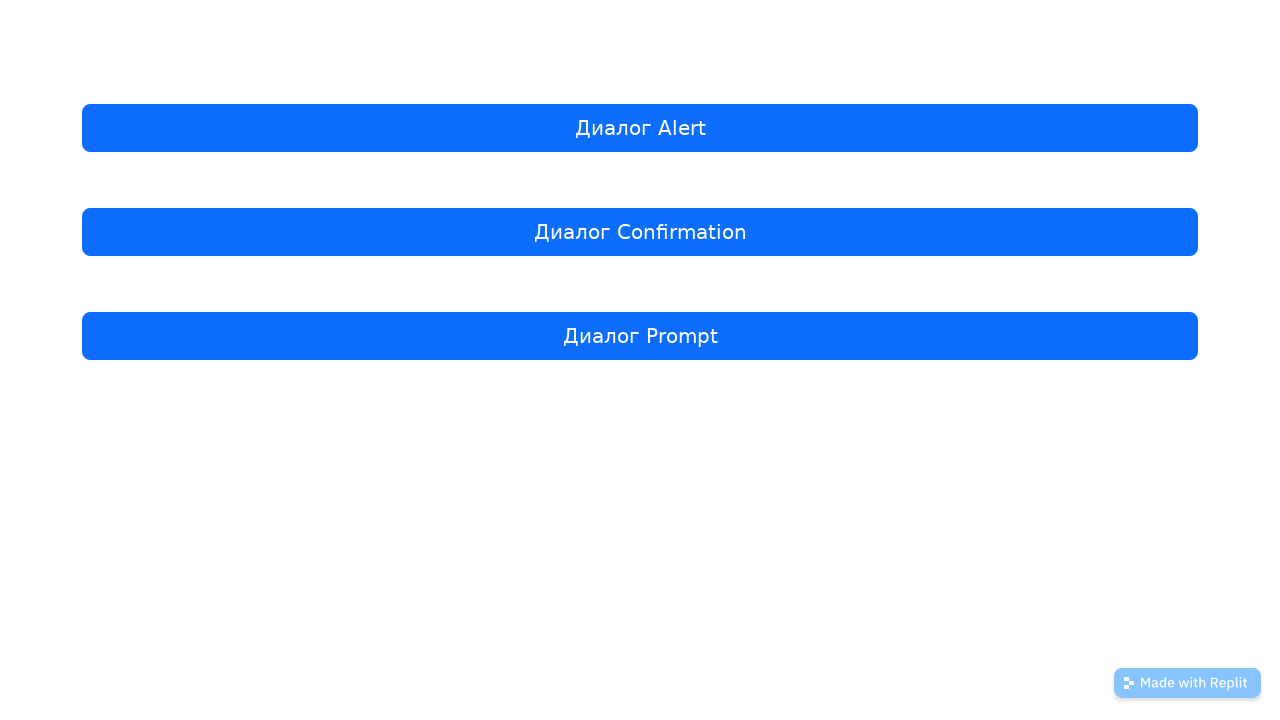

Set up dialog listener to automatically accept all dialogs
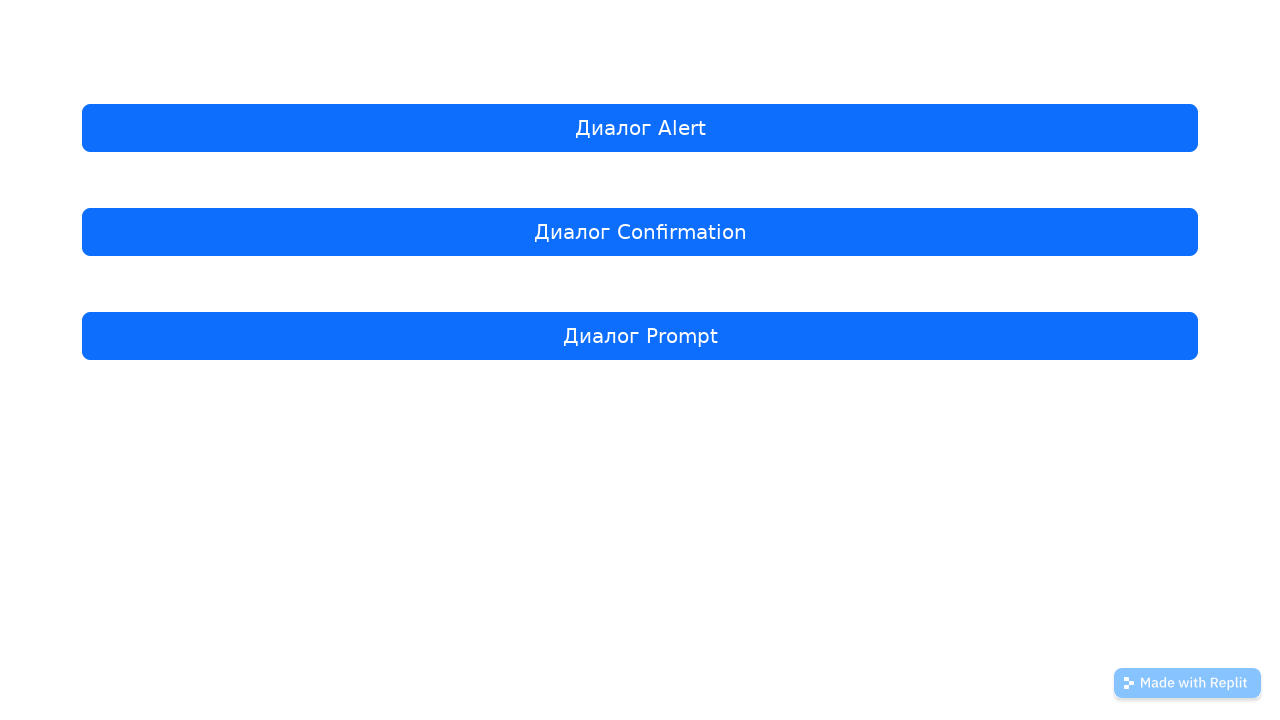

Clicked 'Диалог Confirmation' button to trigger confirmation dialog at (640, 232) on internal:text="\u0414\u0438\u0430\u043b\u043e\u0433 Confirmation"i
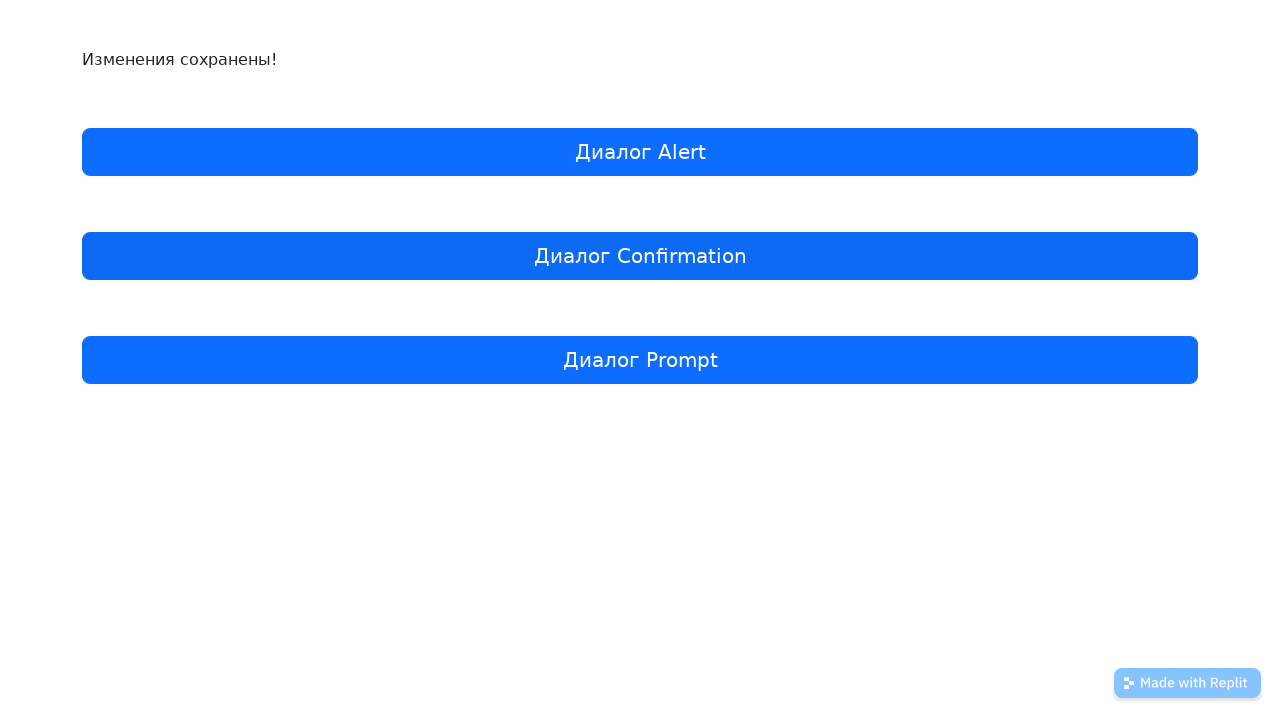

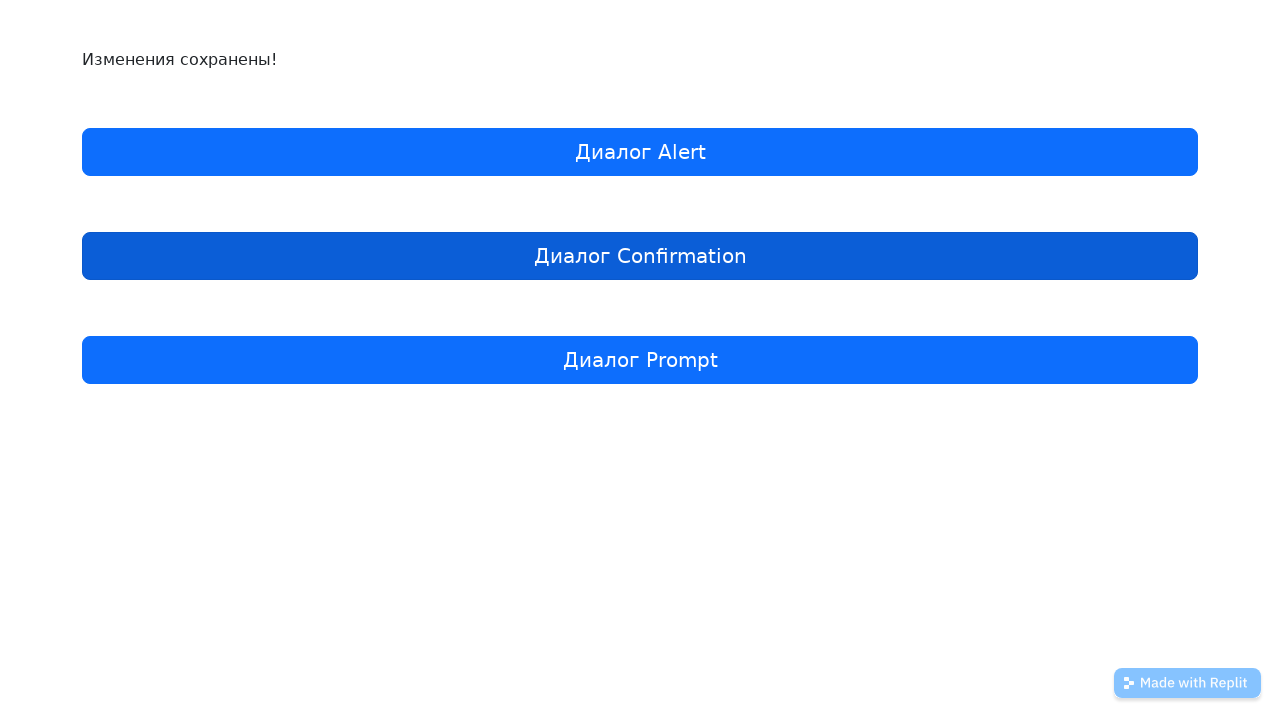